Tests a text box form by filling in name, email, current address and permanent address fields, then submitting the form

Starting URL: https://demoqa.com/text-box

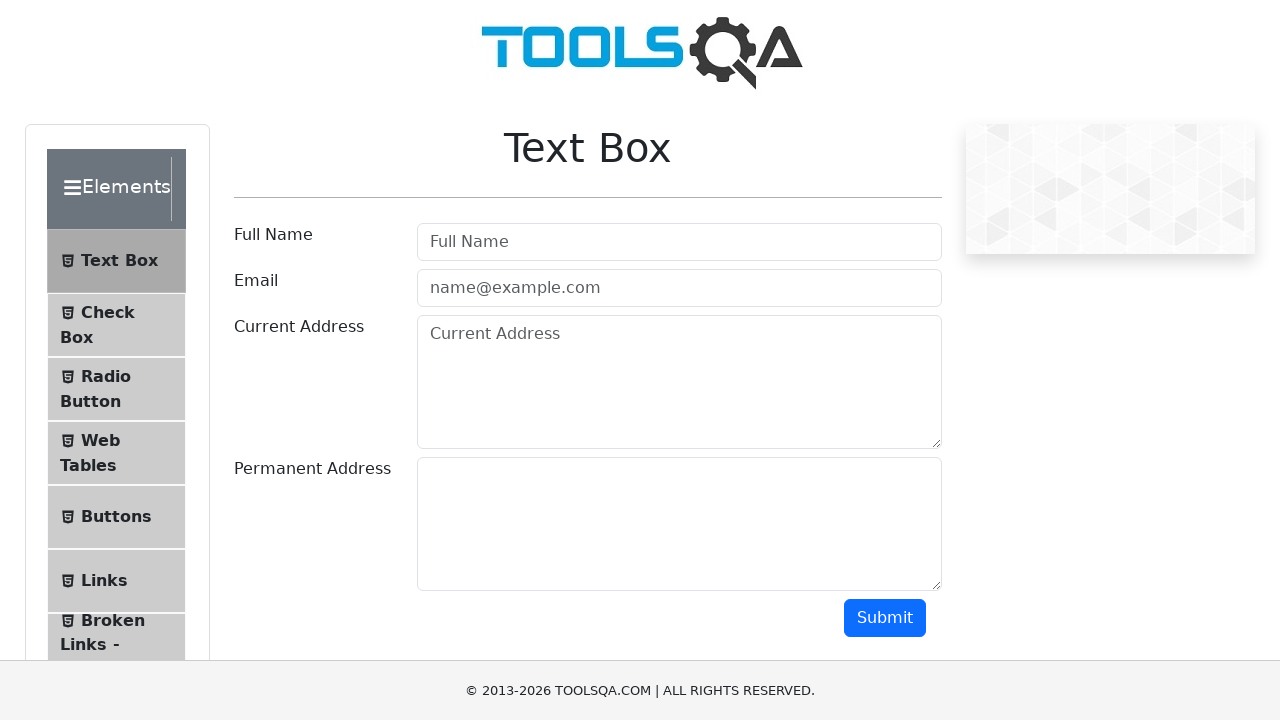

Clicked on username field at (679, 242) on #userName
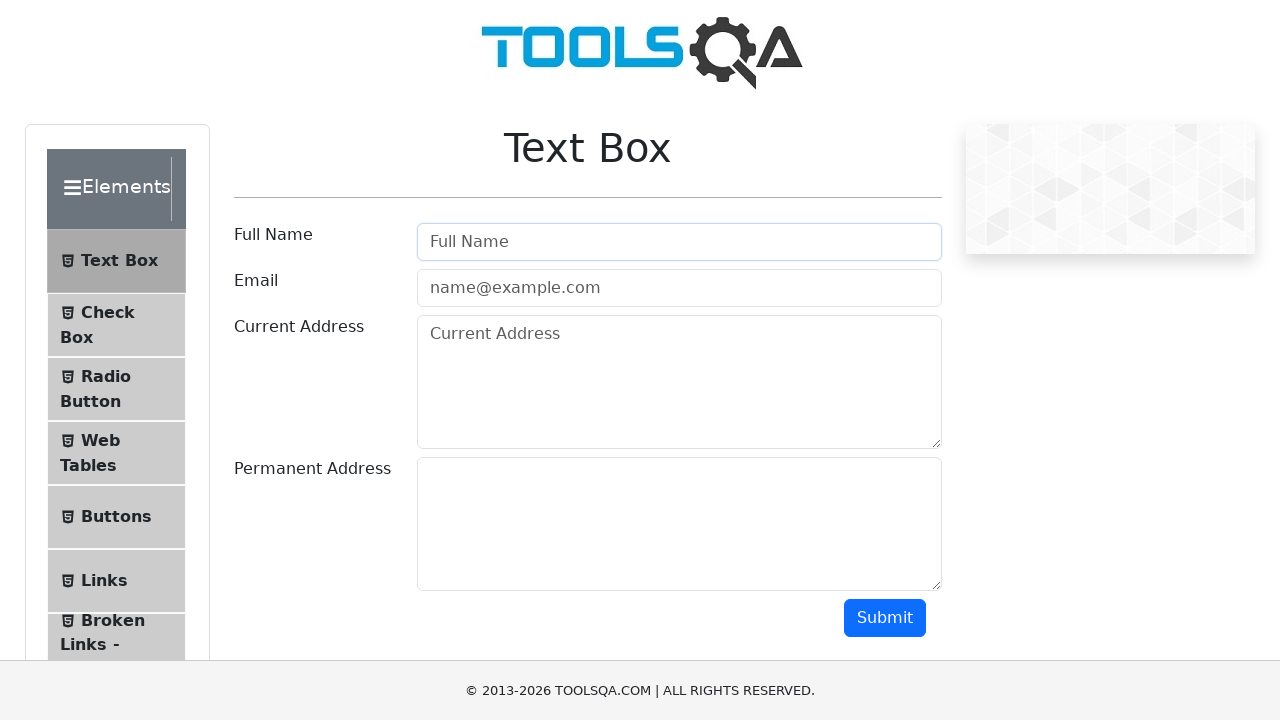

Filled username field with 'Murat' on #userName
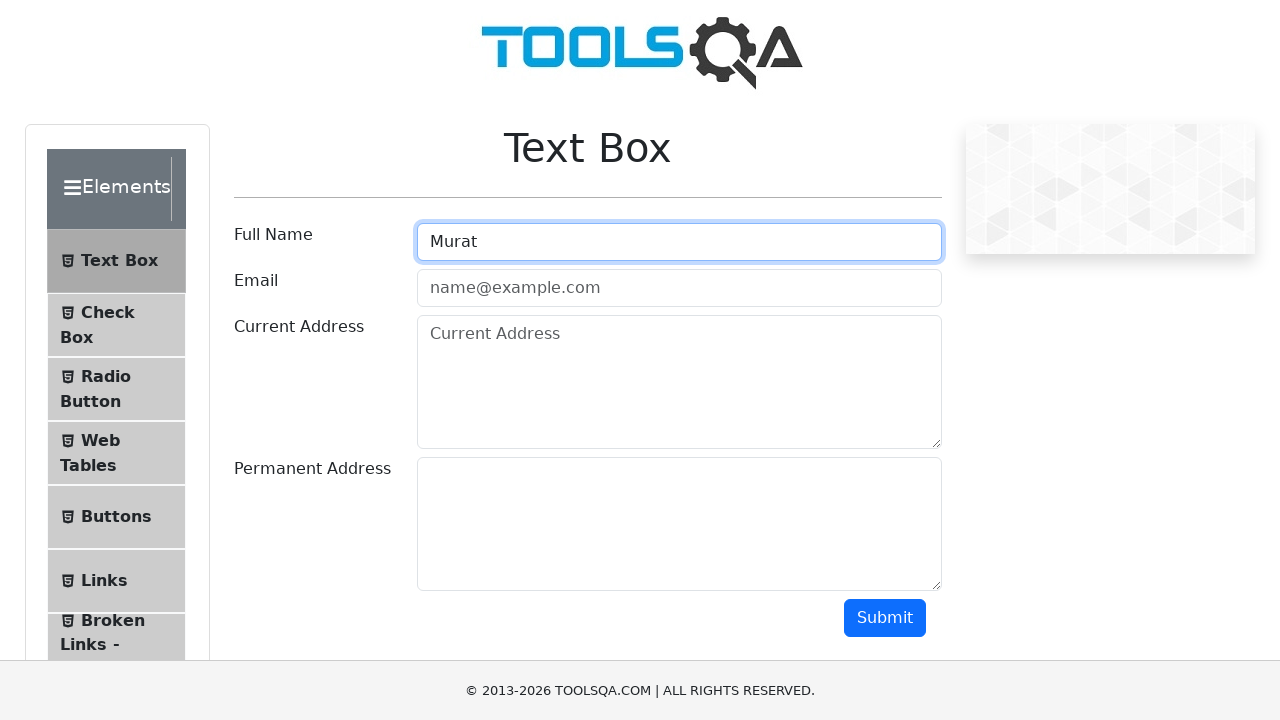

Clicked on email field at (679, 288) on .mr-sm-2[id='userEmail']
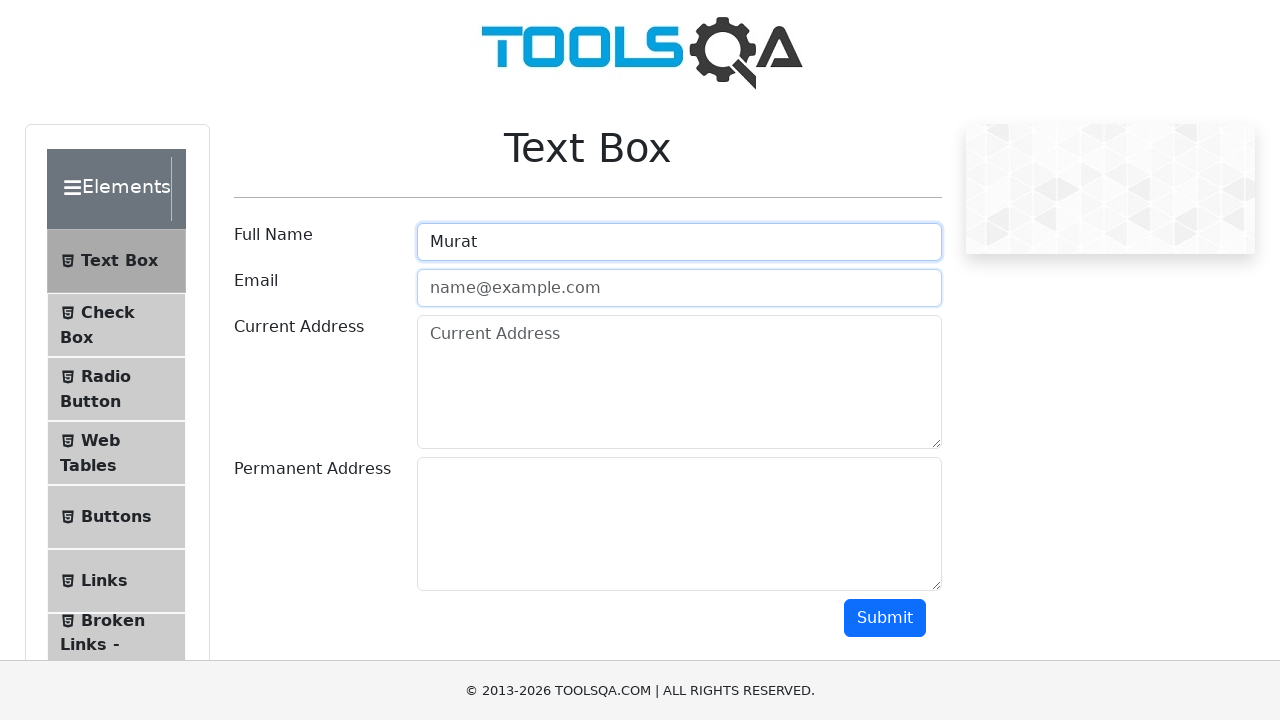

Filled email field with 'mrtekmasa@gmail.com' on .mr-sm-2[id='userEmail']
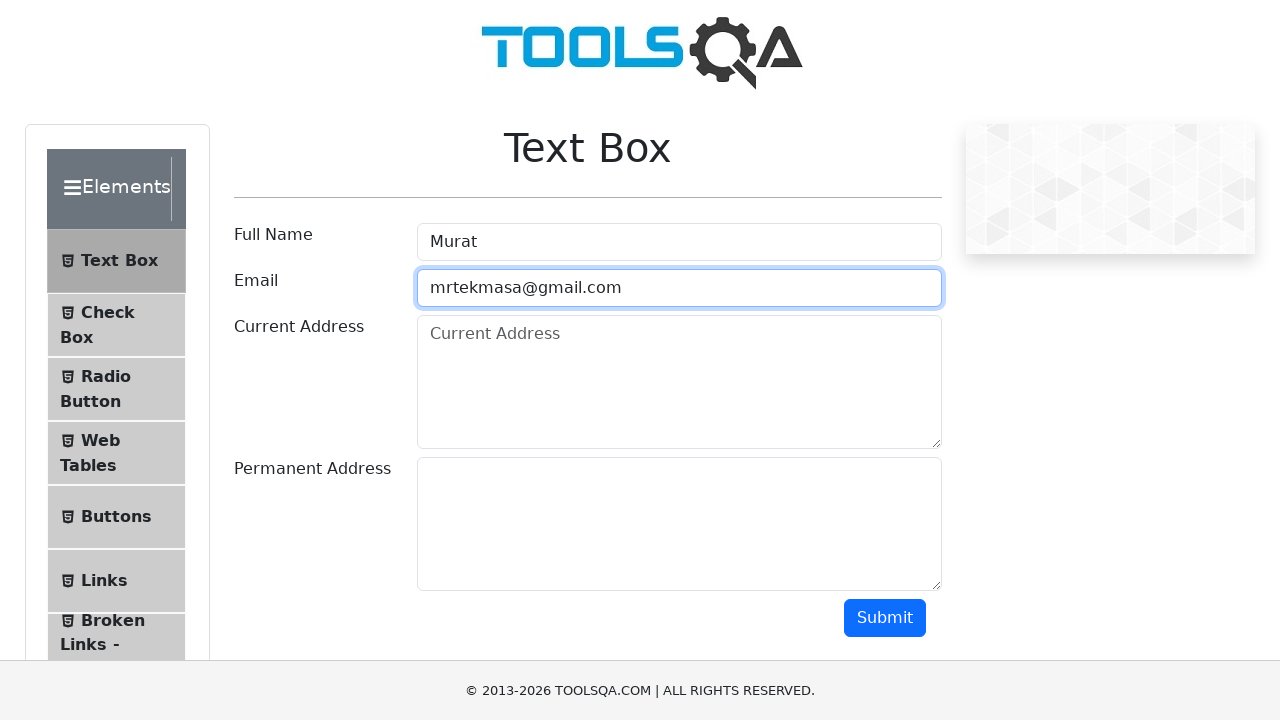

Clicked on current address field at (679, 382) on .form-control[placeholder='Current Address']
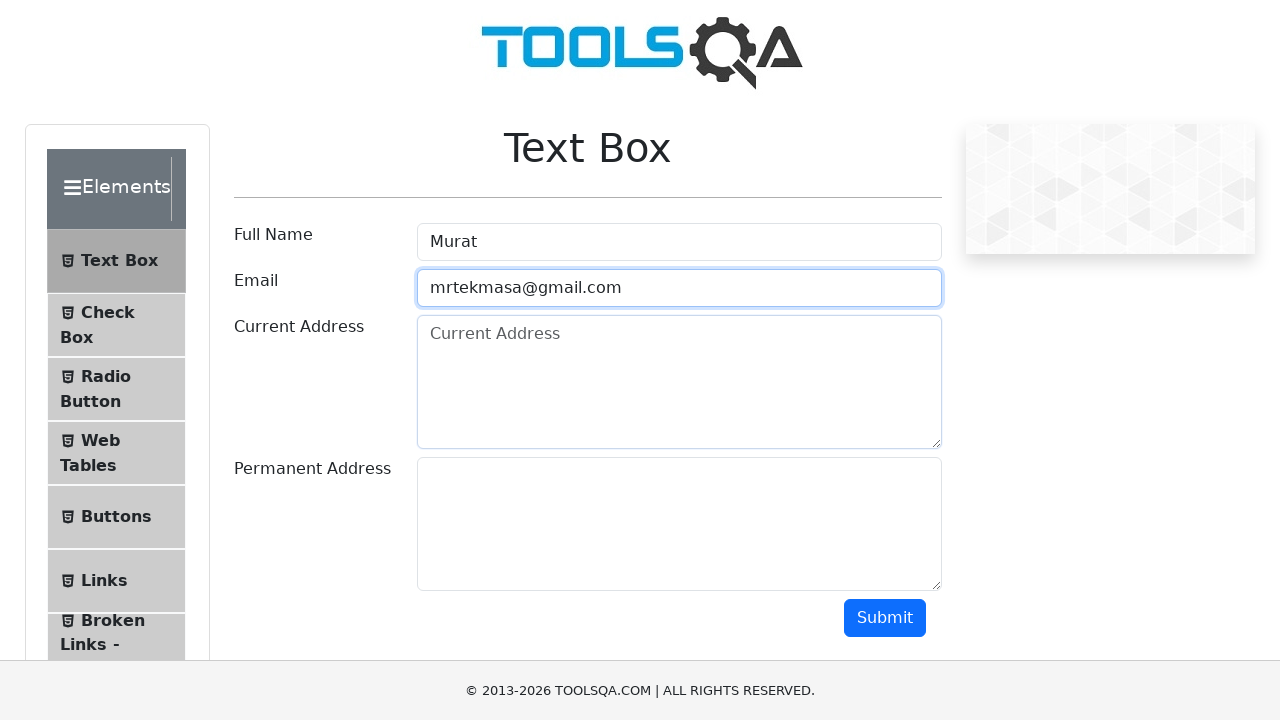

Filled current address field with 'Dneme' on .form-control[placeholder='Current Address']
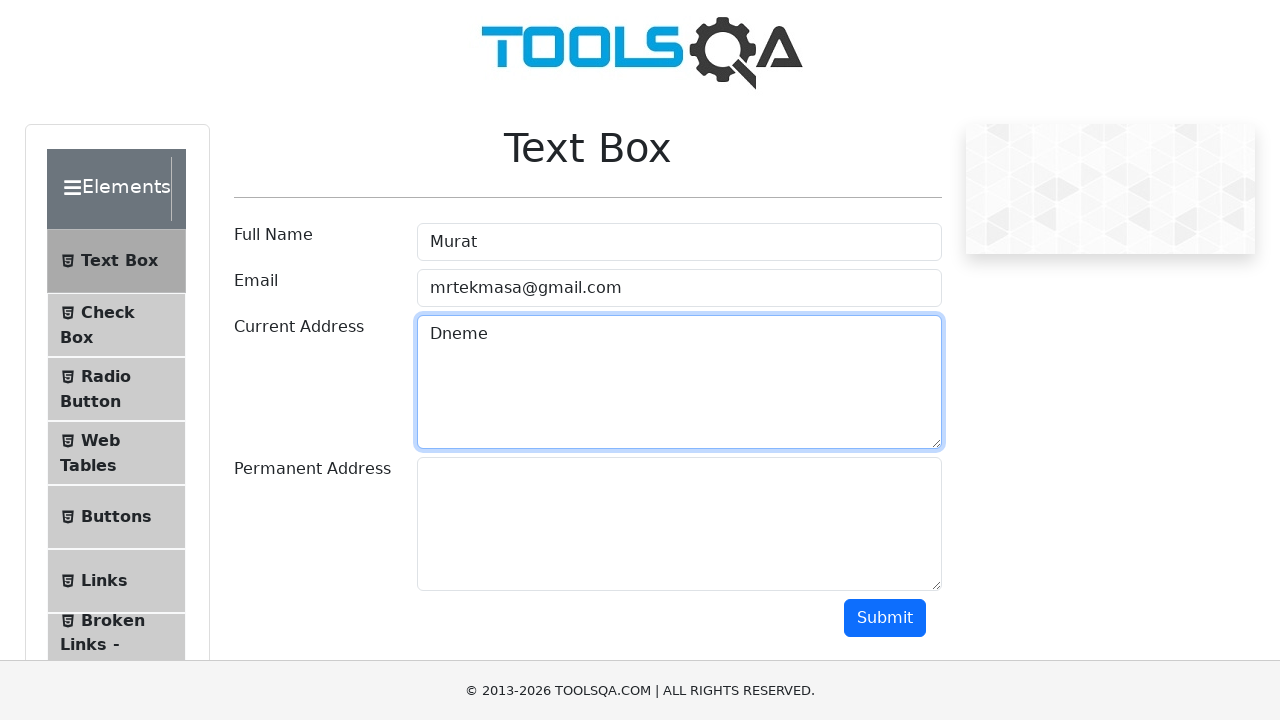

Clicked on permanent address field at (679, 524) on #permanentAddress
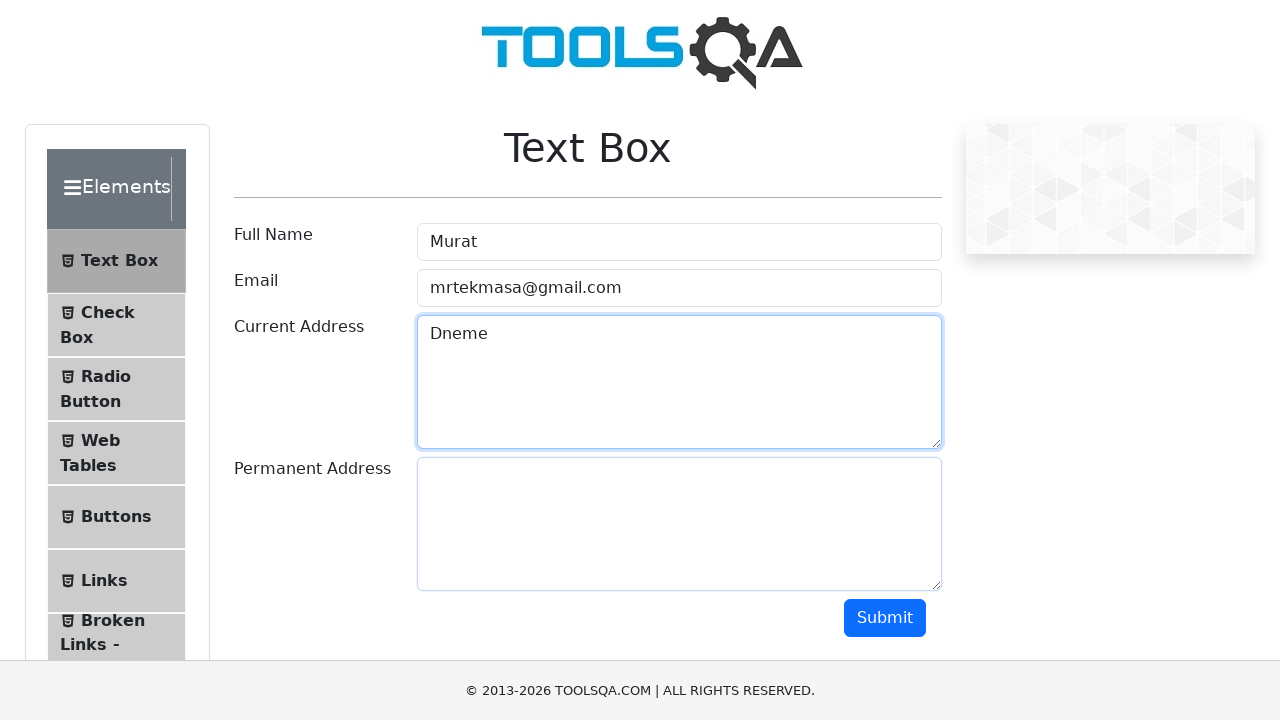

Filled permanent address field with 'SonDenem dfasdfsd' on #permanentAddress
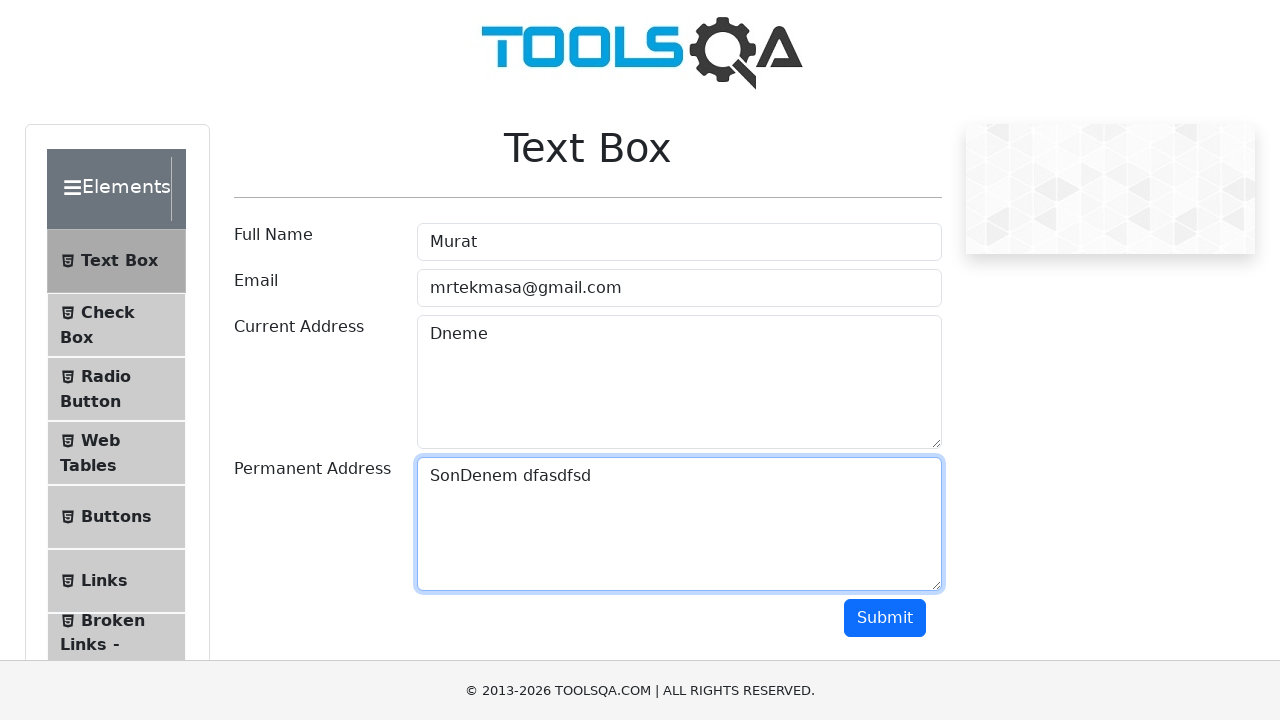

Clicked submit button to submit the form at (885, 618) on button.btn
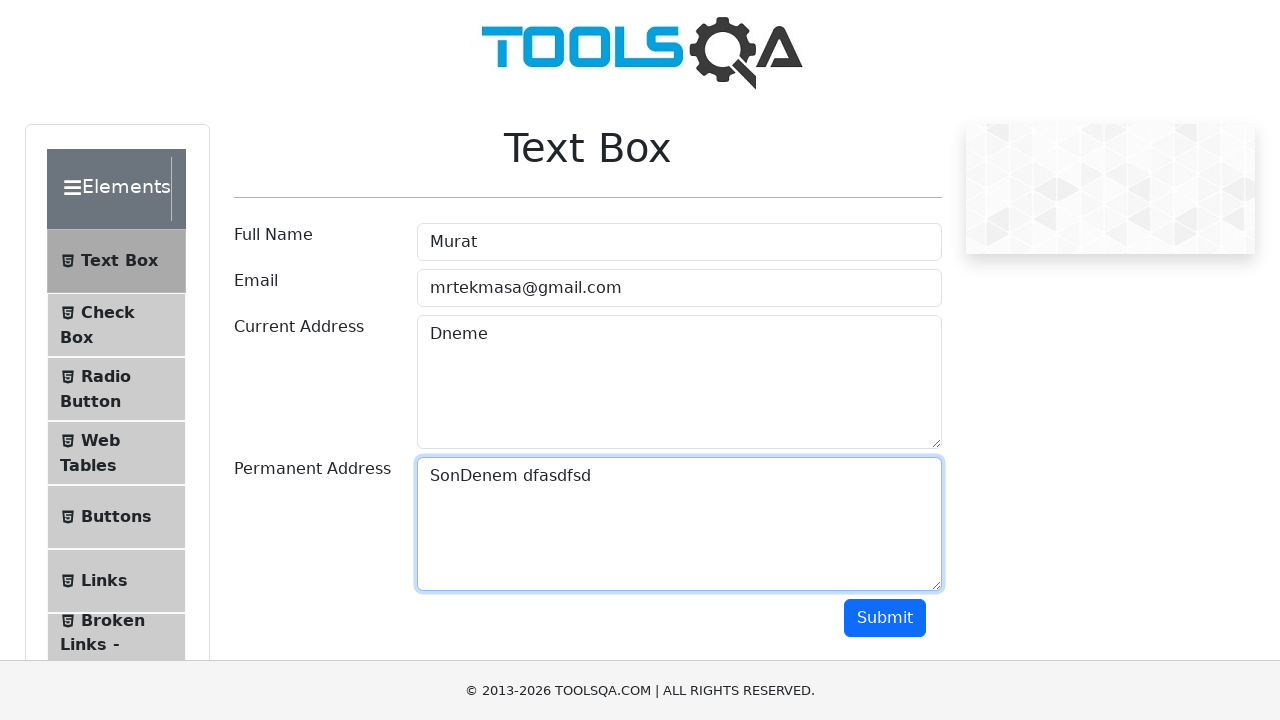

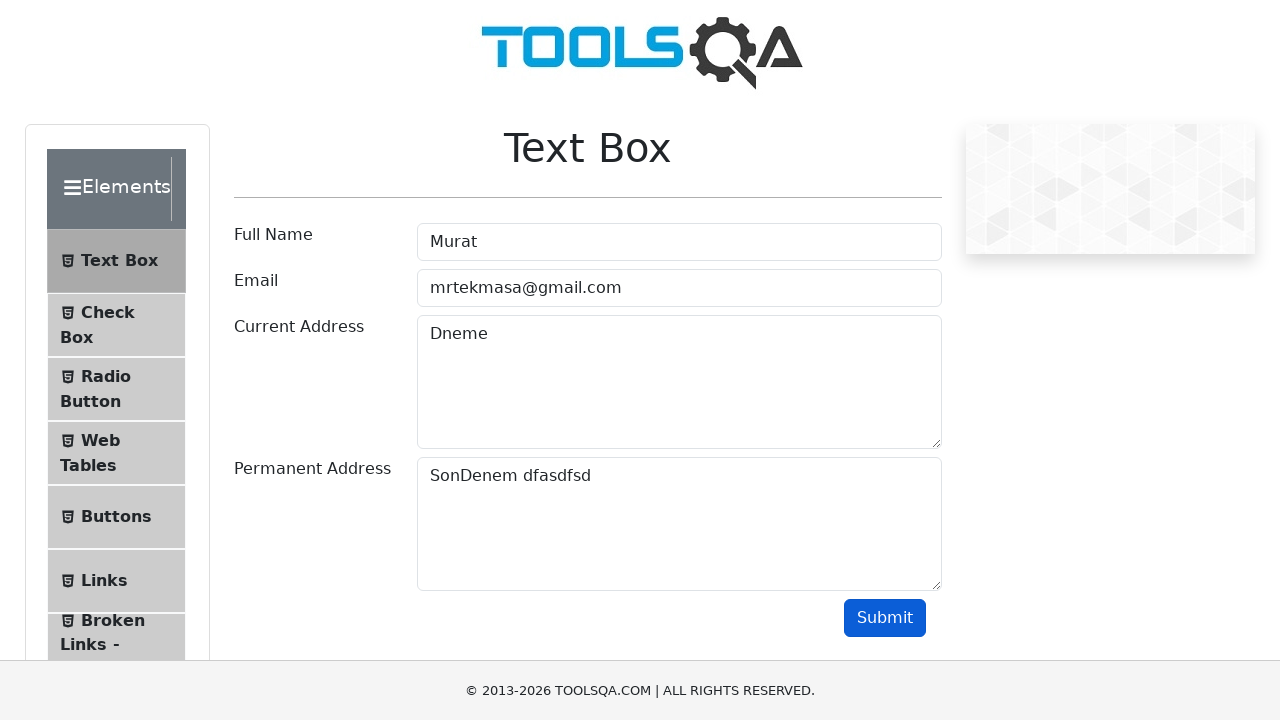